Tests table sorting by clicking the Email column header and verifying the values are sorted in ascending order

Starting URL: http://the-internet.herokuapp.com/tables

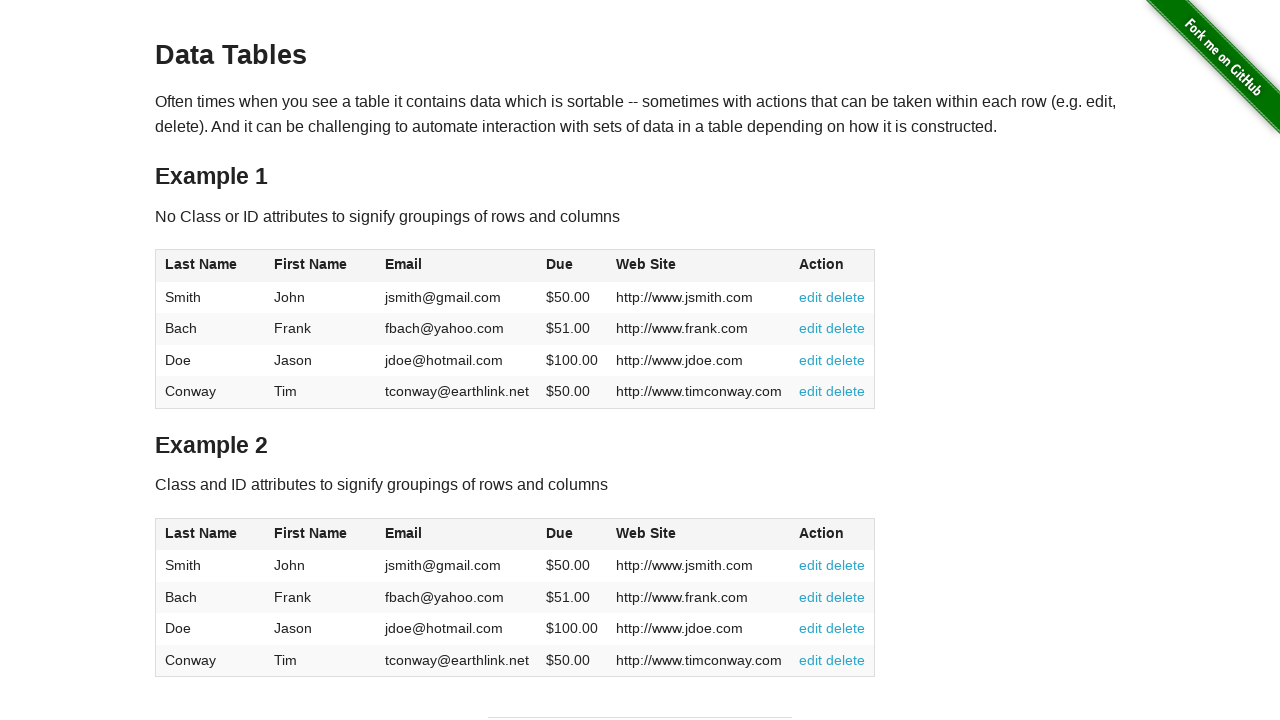

Clicked Email column header to sort at (457, 266) on #table1 thead tr th:nth-of-type(3)
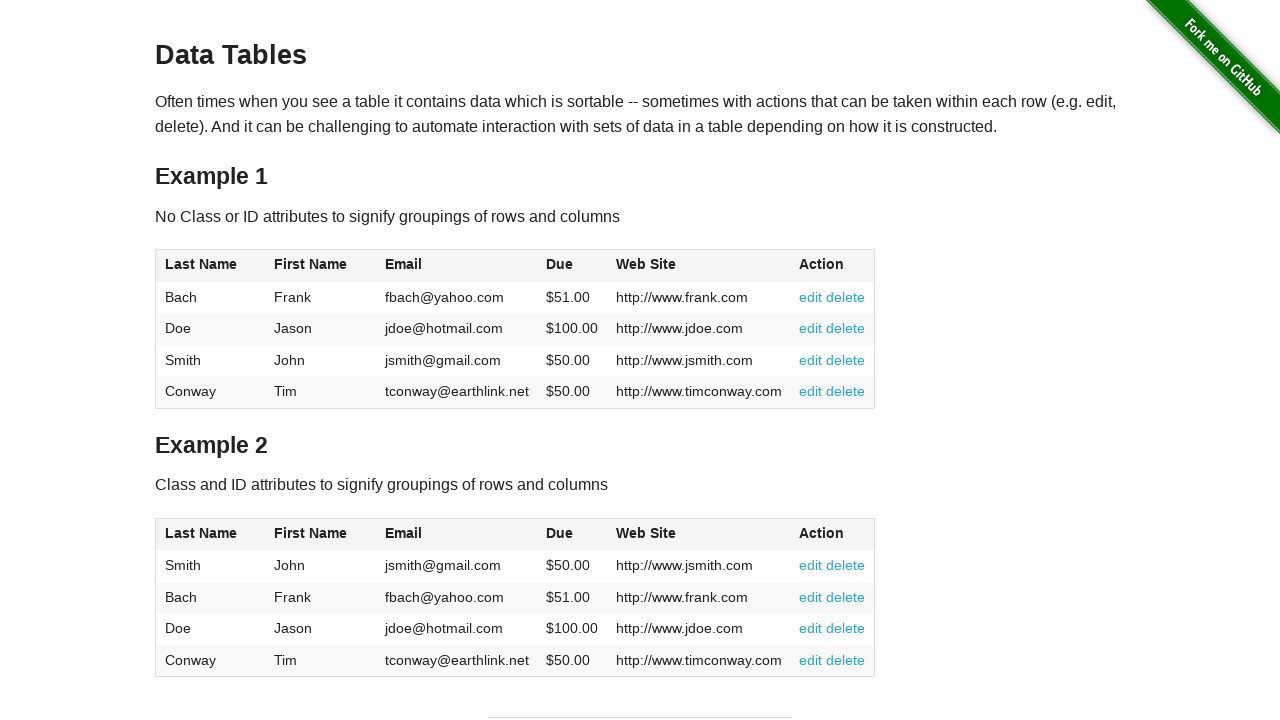

Email column cells loaded
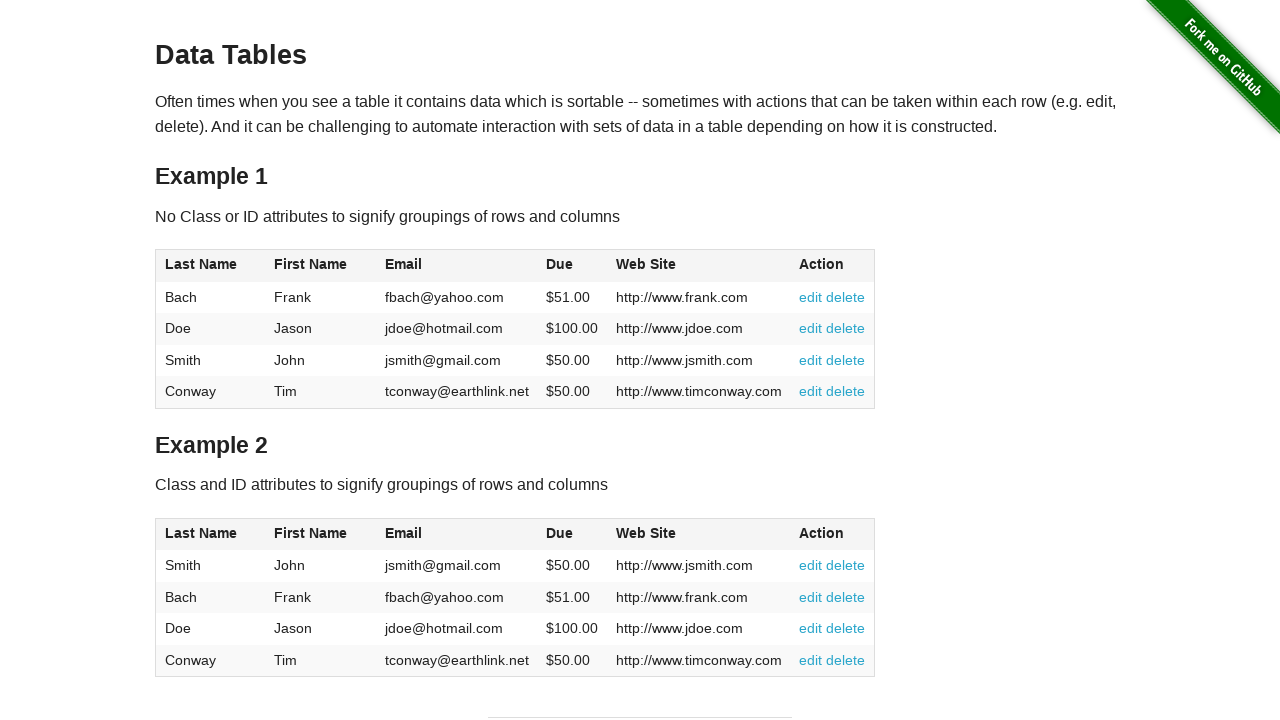

Retrieved all email values from table
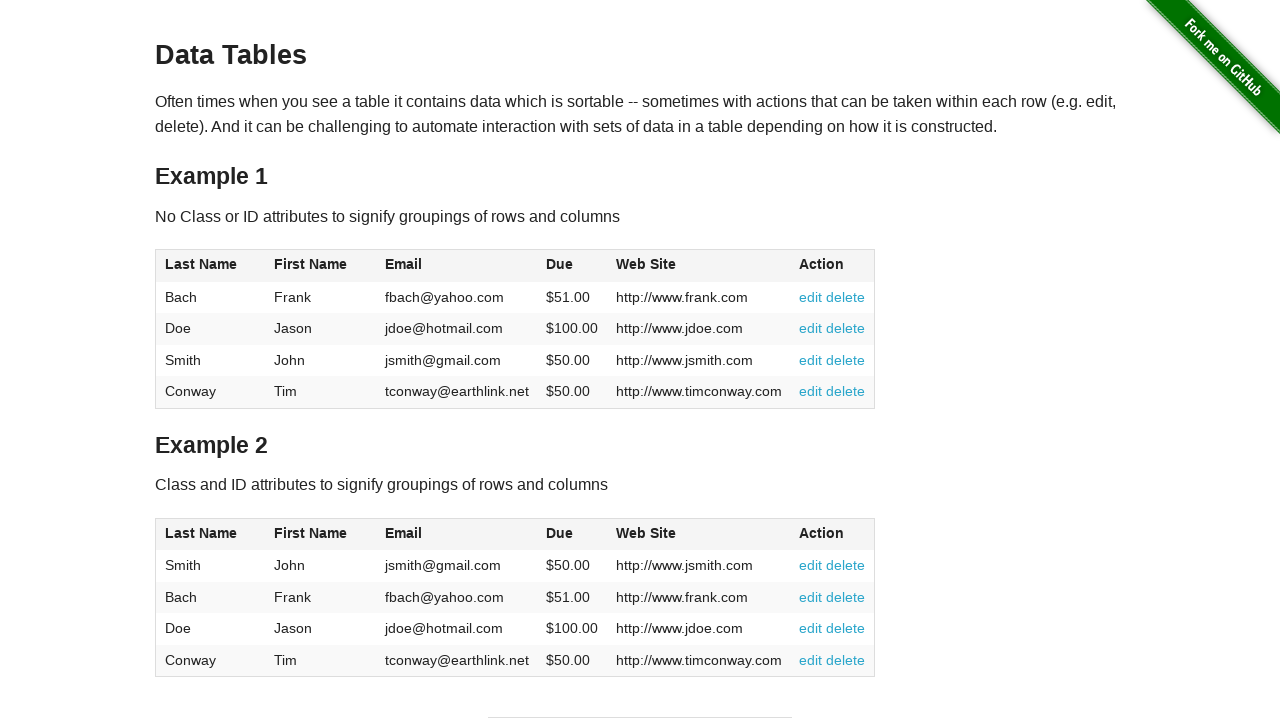

Verified email column is sorted in ascending order
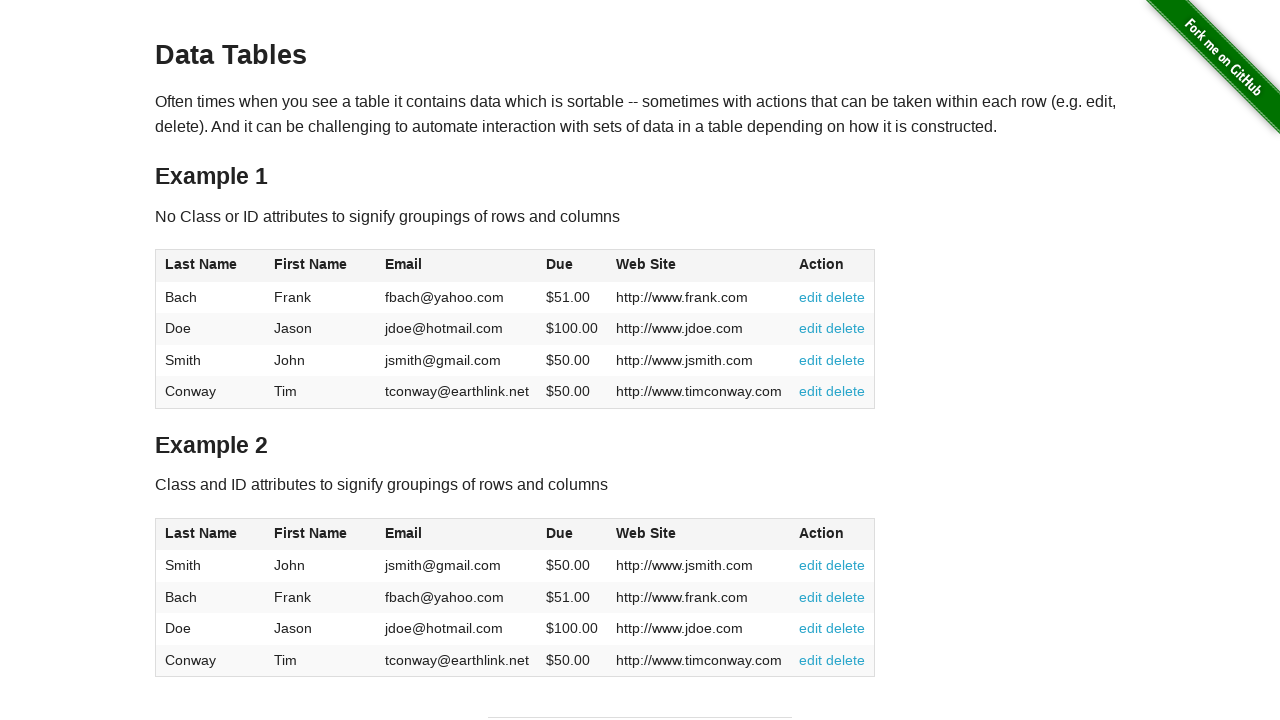

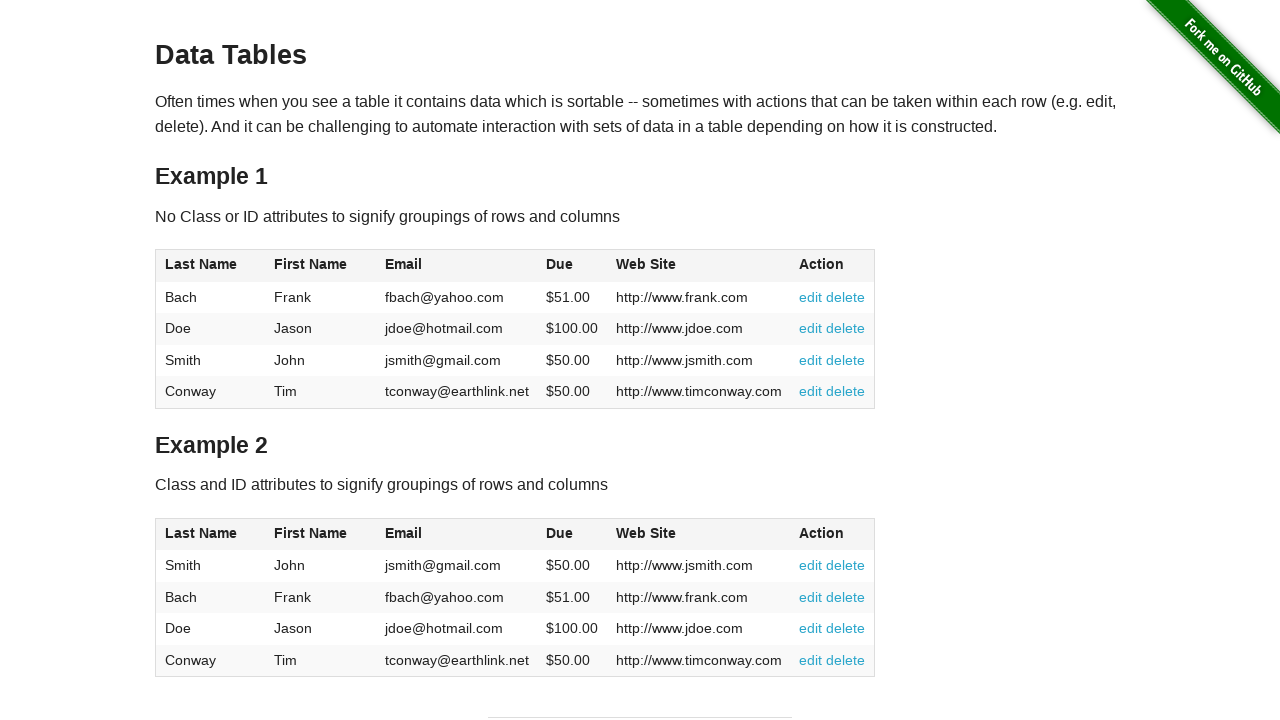